Tests multiple window handling by opening a new window and switching between parent and child windows

Starting URL: https://the-internet.herokuapp.com/

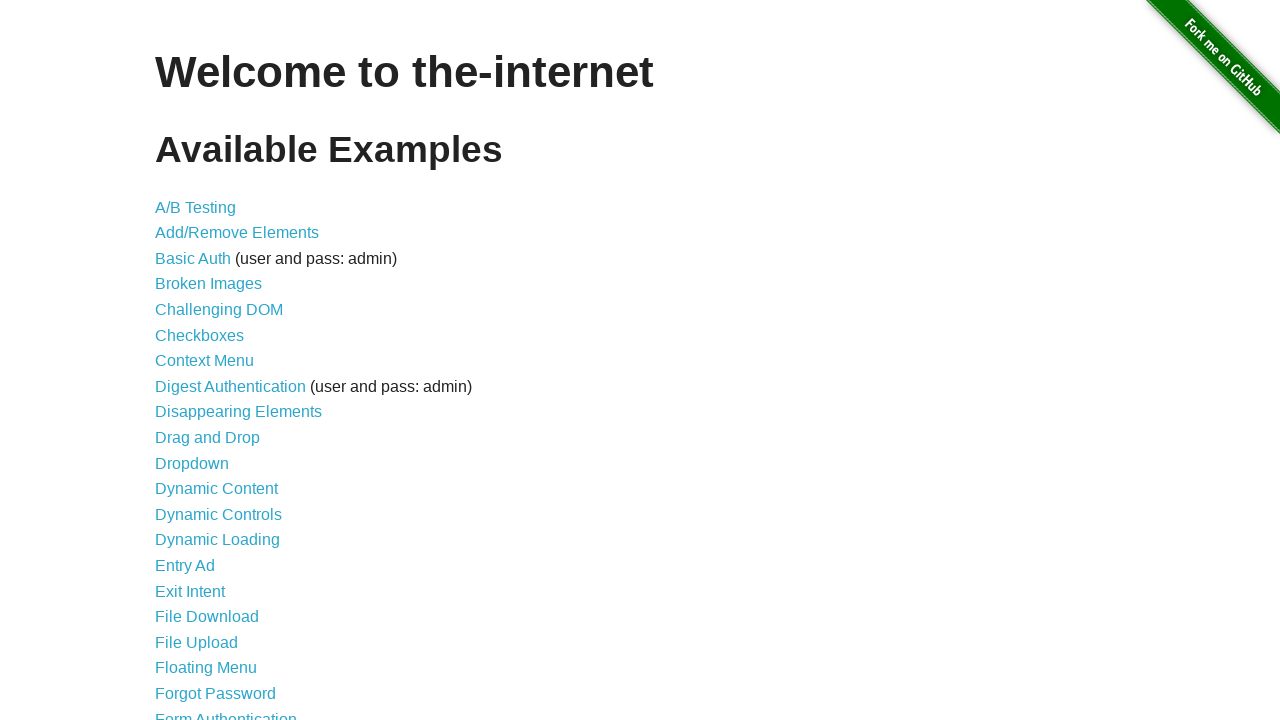

Clicked on 'Multiple Windows' link at (218, 369) on text='Multiple Windows'
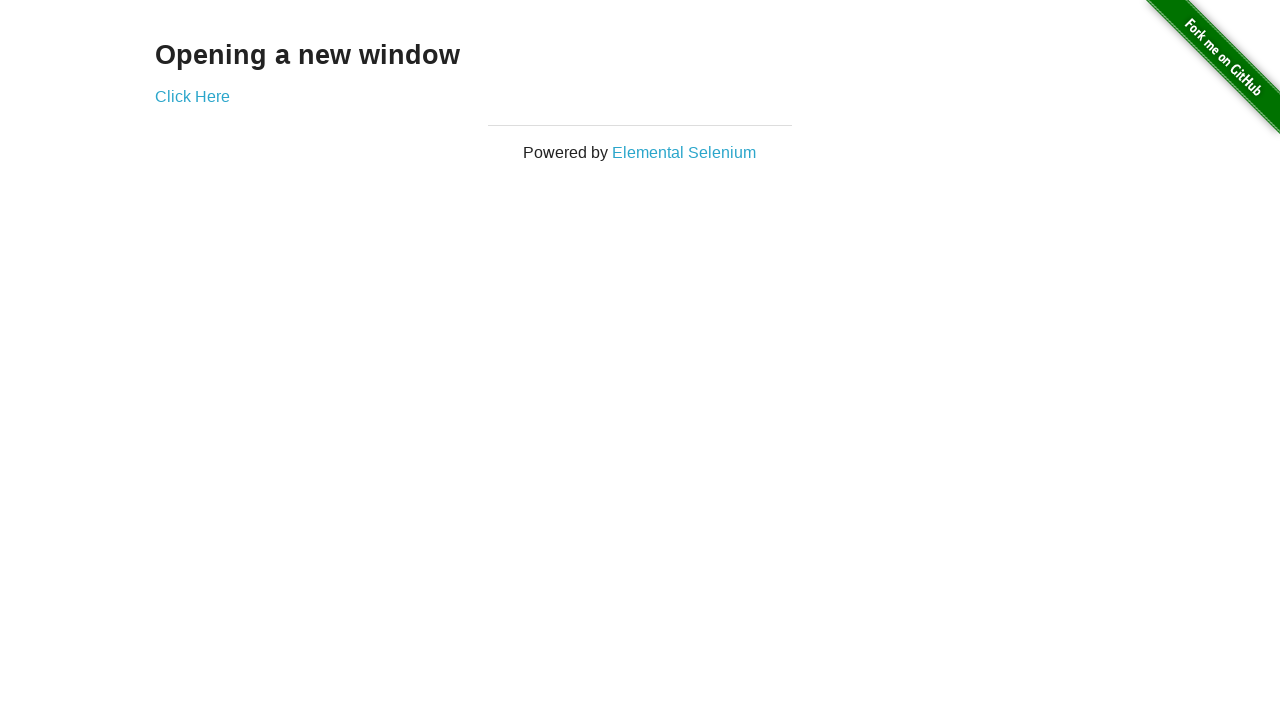

Clicked 'Click Here' link to open new window at (192, 96) on text='Click Here'
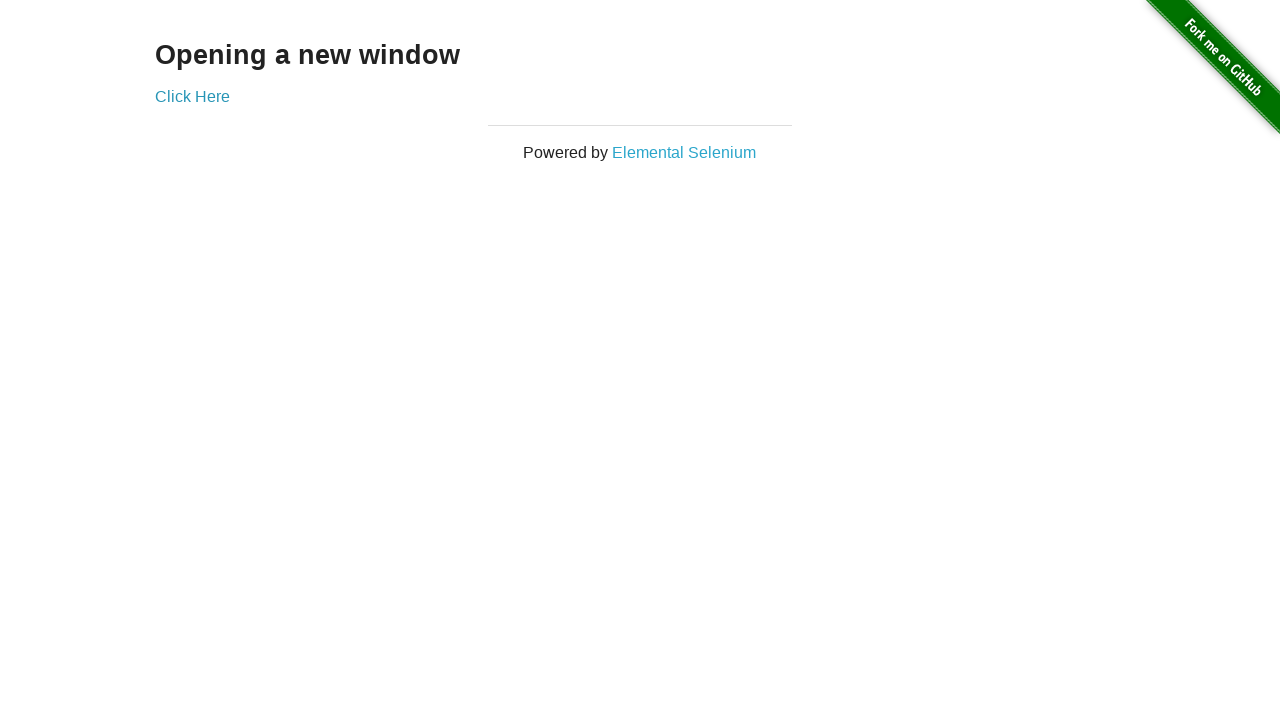

New window popup opened successfully
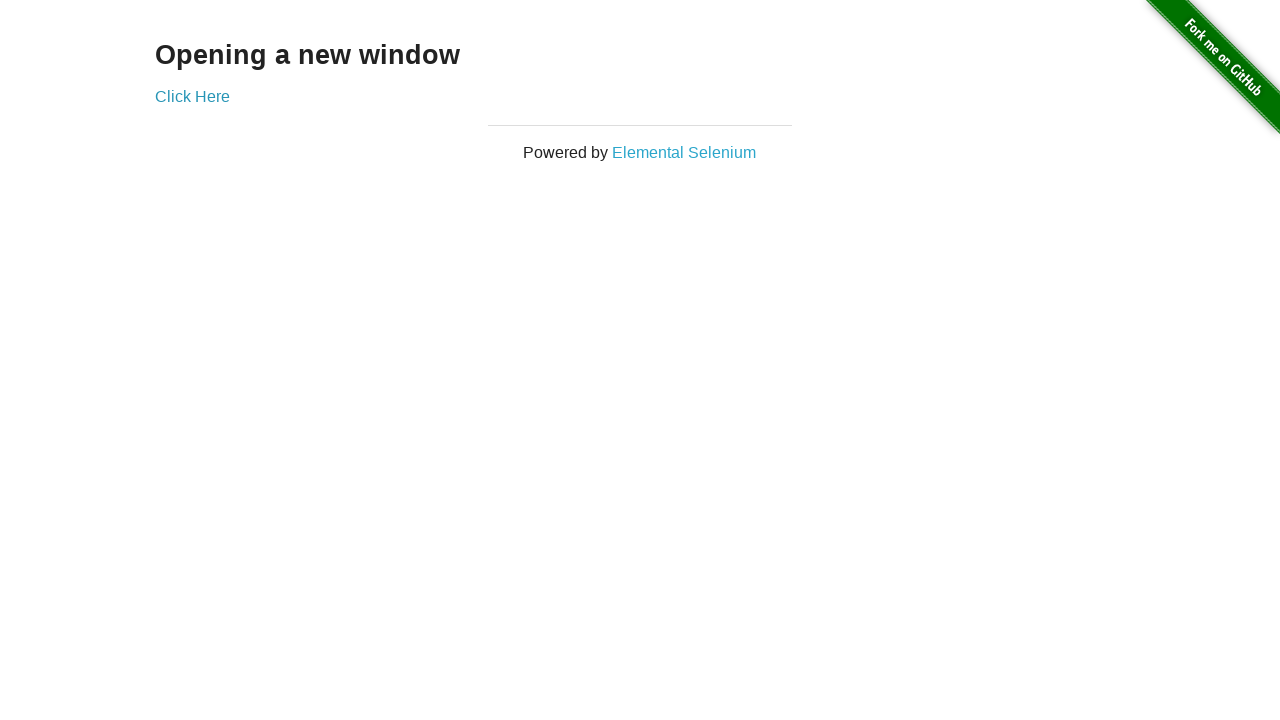

Retrieved text from new window: 'New Window'
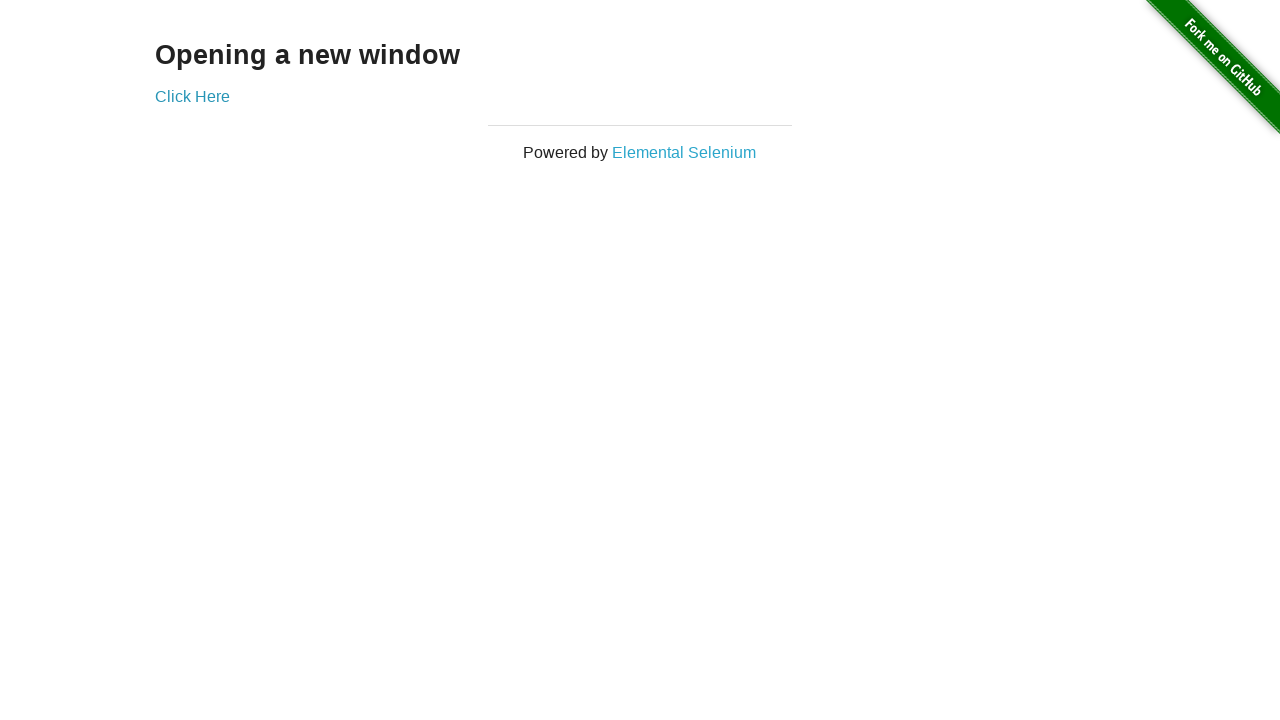

Retrieved text from original window: 'Opening a new window'
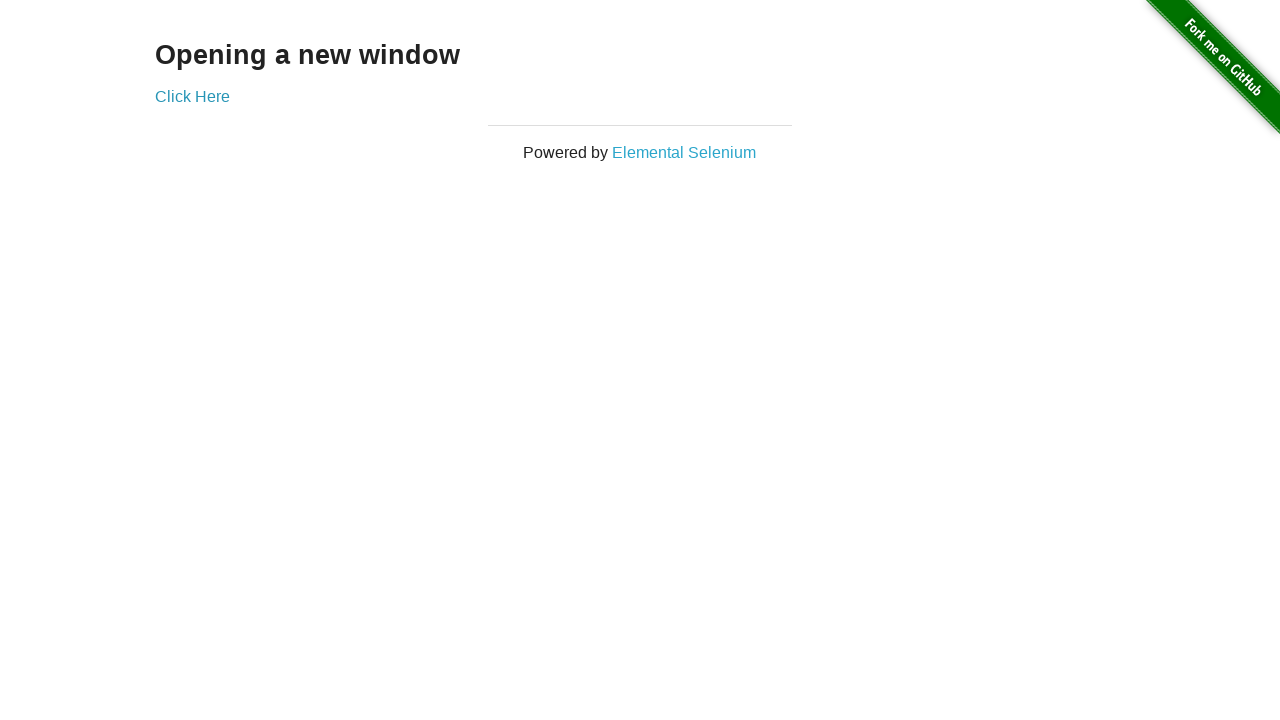

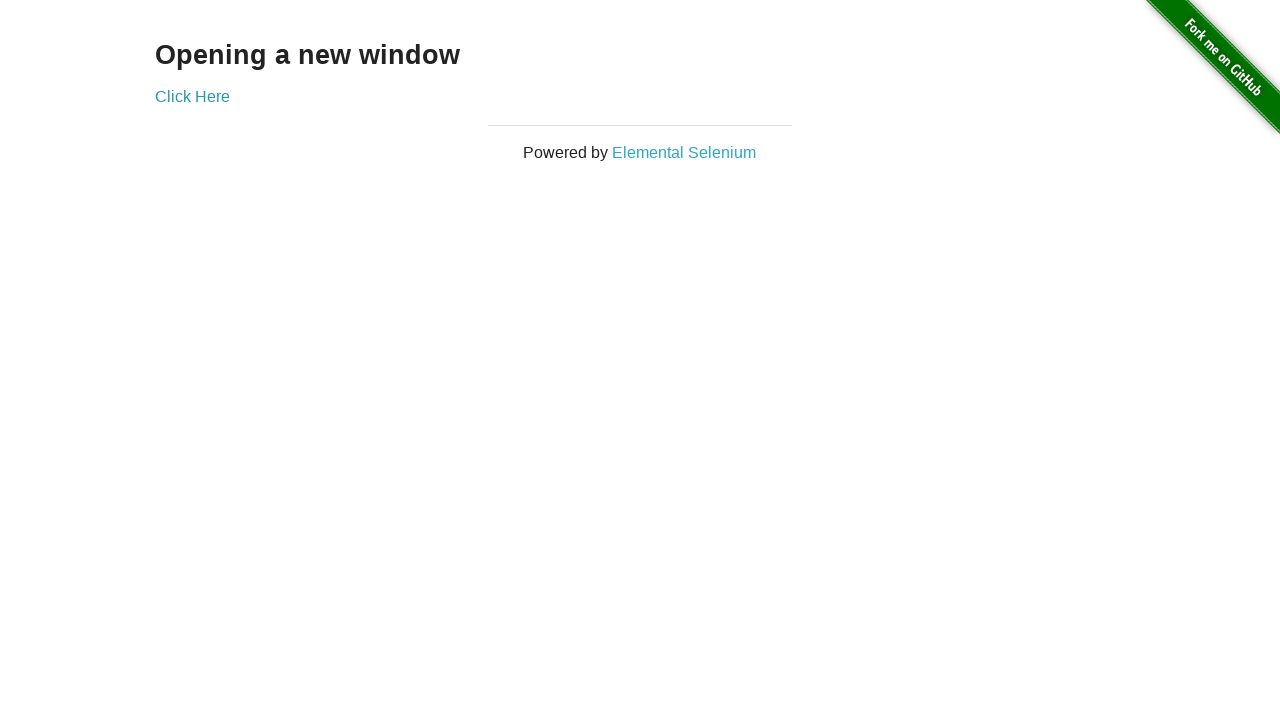